Tests responsive design by navigating to a webpage and resizing the browser window to various common viewport sizes (desktop, tablet, and mobile dimensions).

Starting URL: https://www.getcalley.com/best-auto-dialer-app/

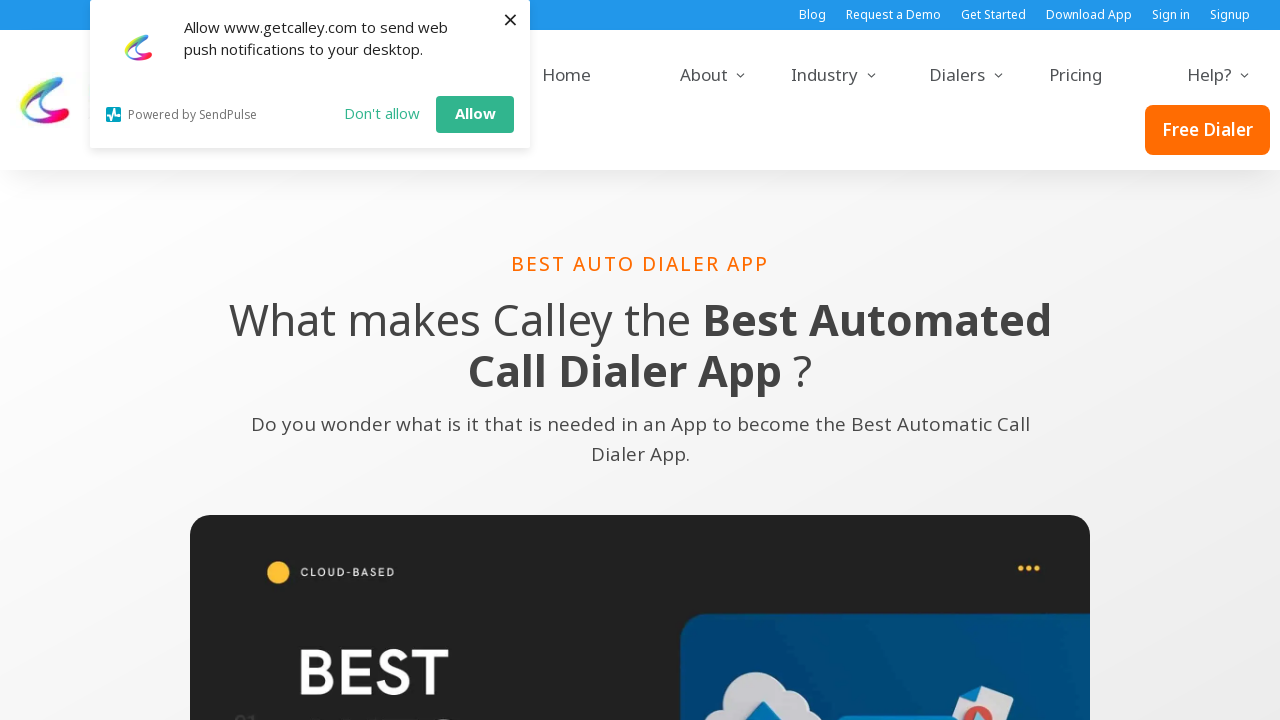

Set viewport to 1920x1080 (desktop size)
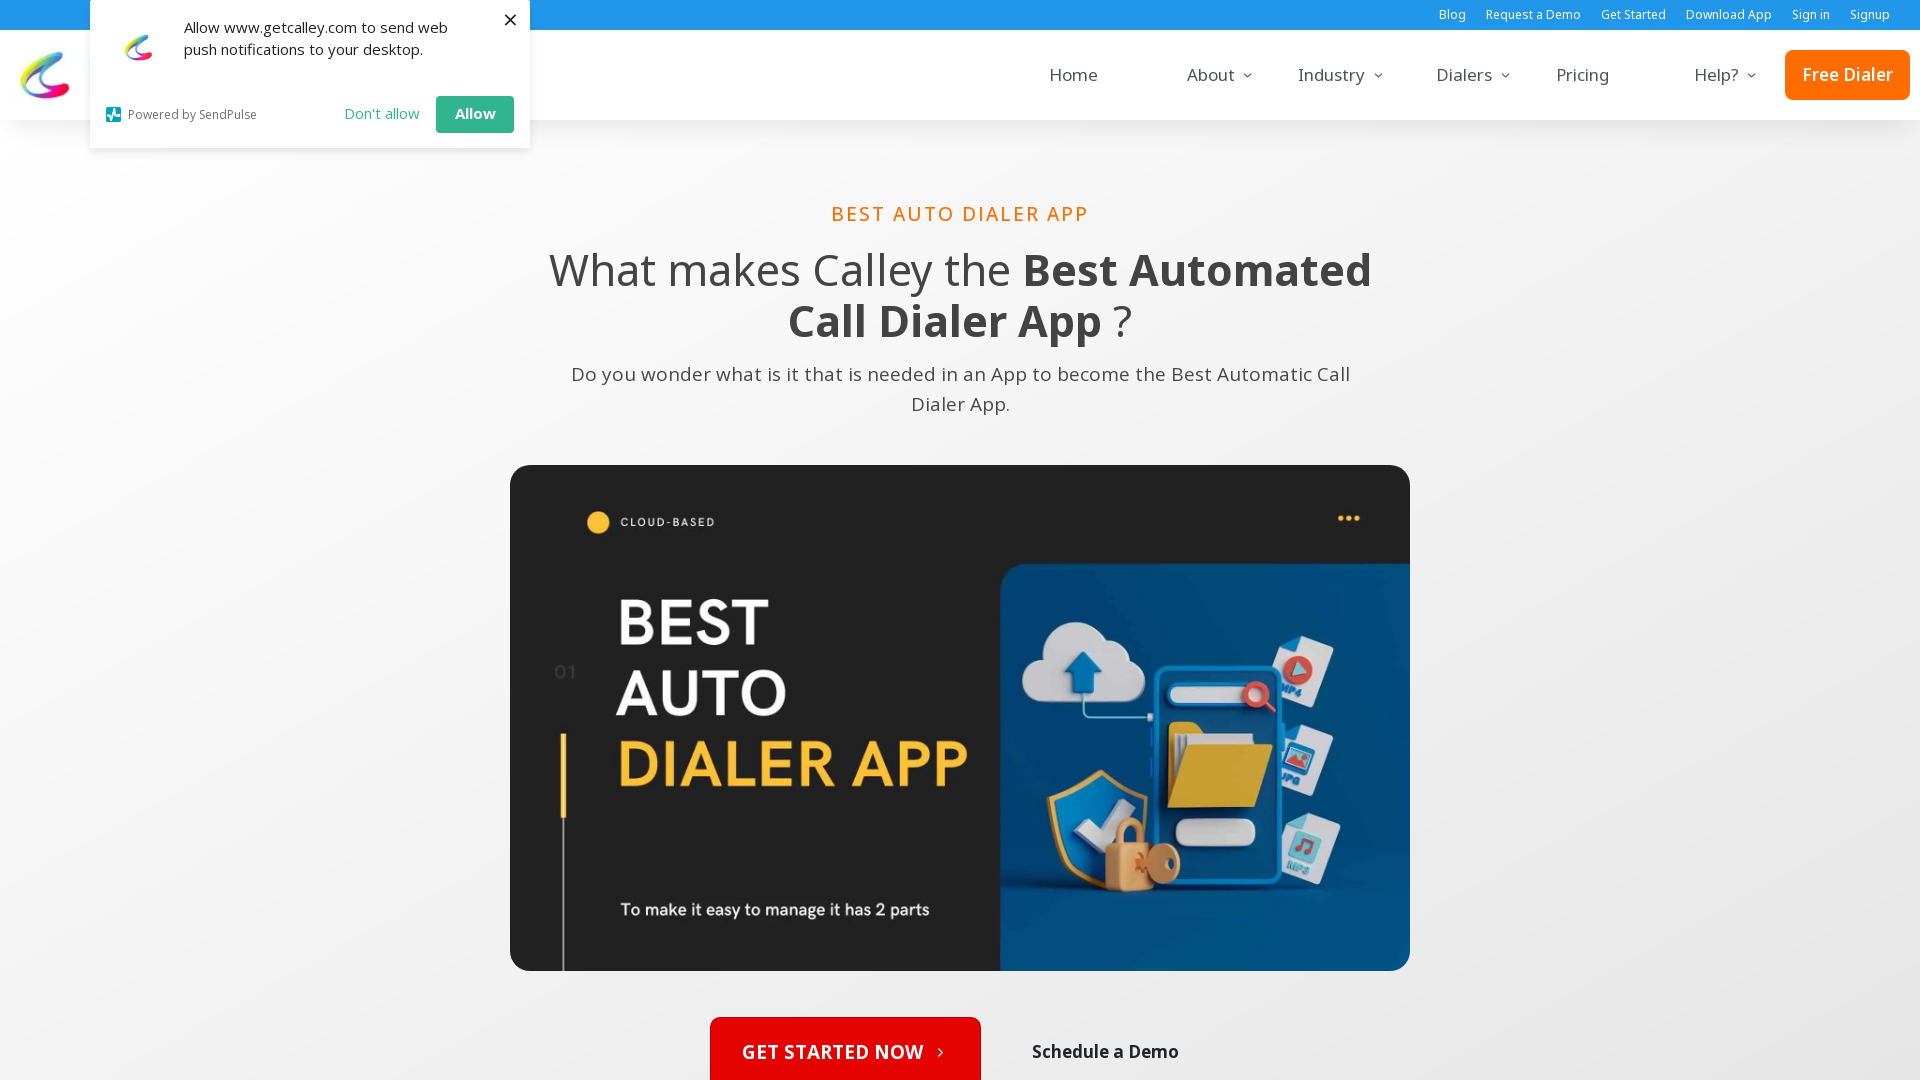

Waited 2 seconds for page to adjust to desktop viewport
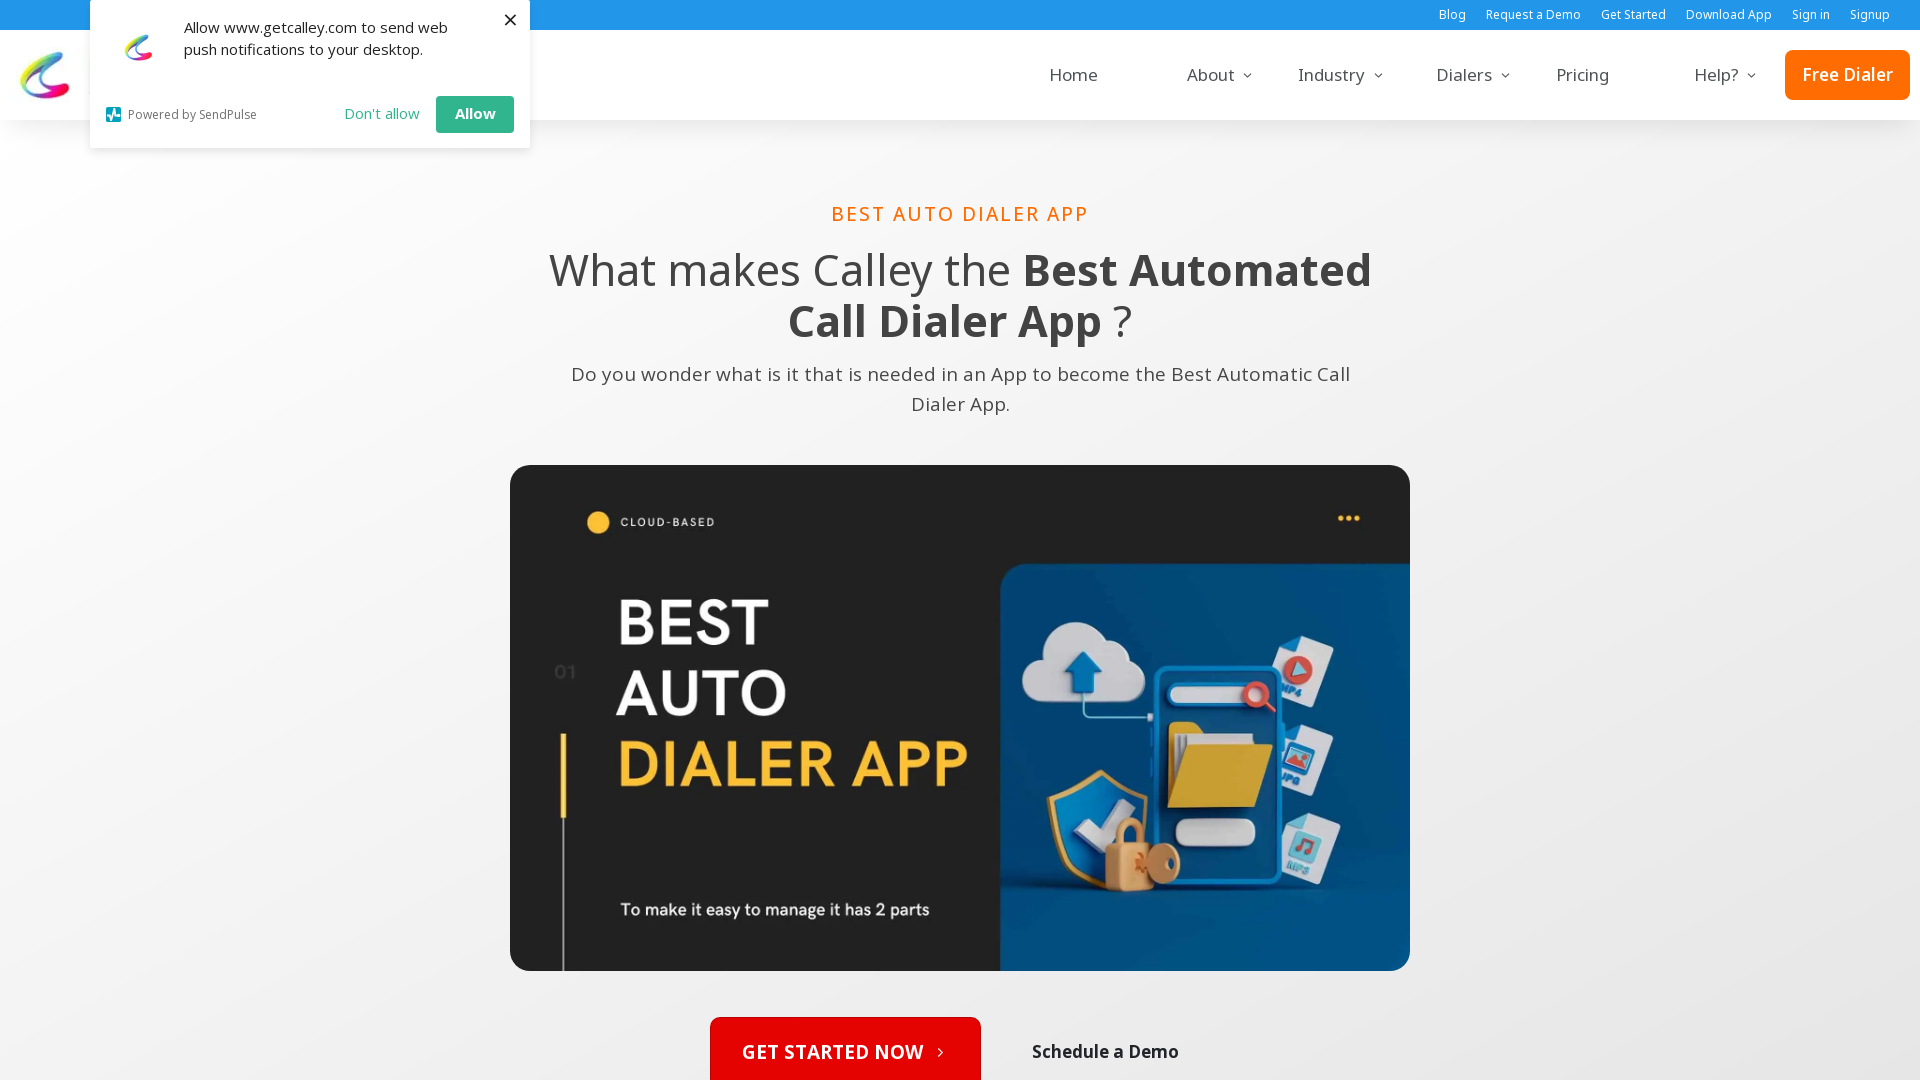

Resized viewport to 1536x864 (laptop size)
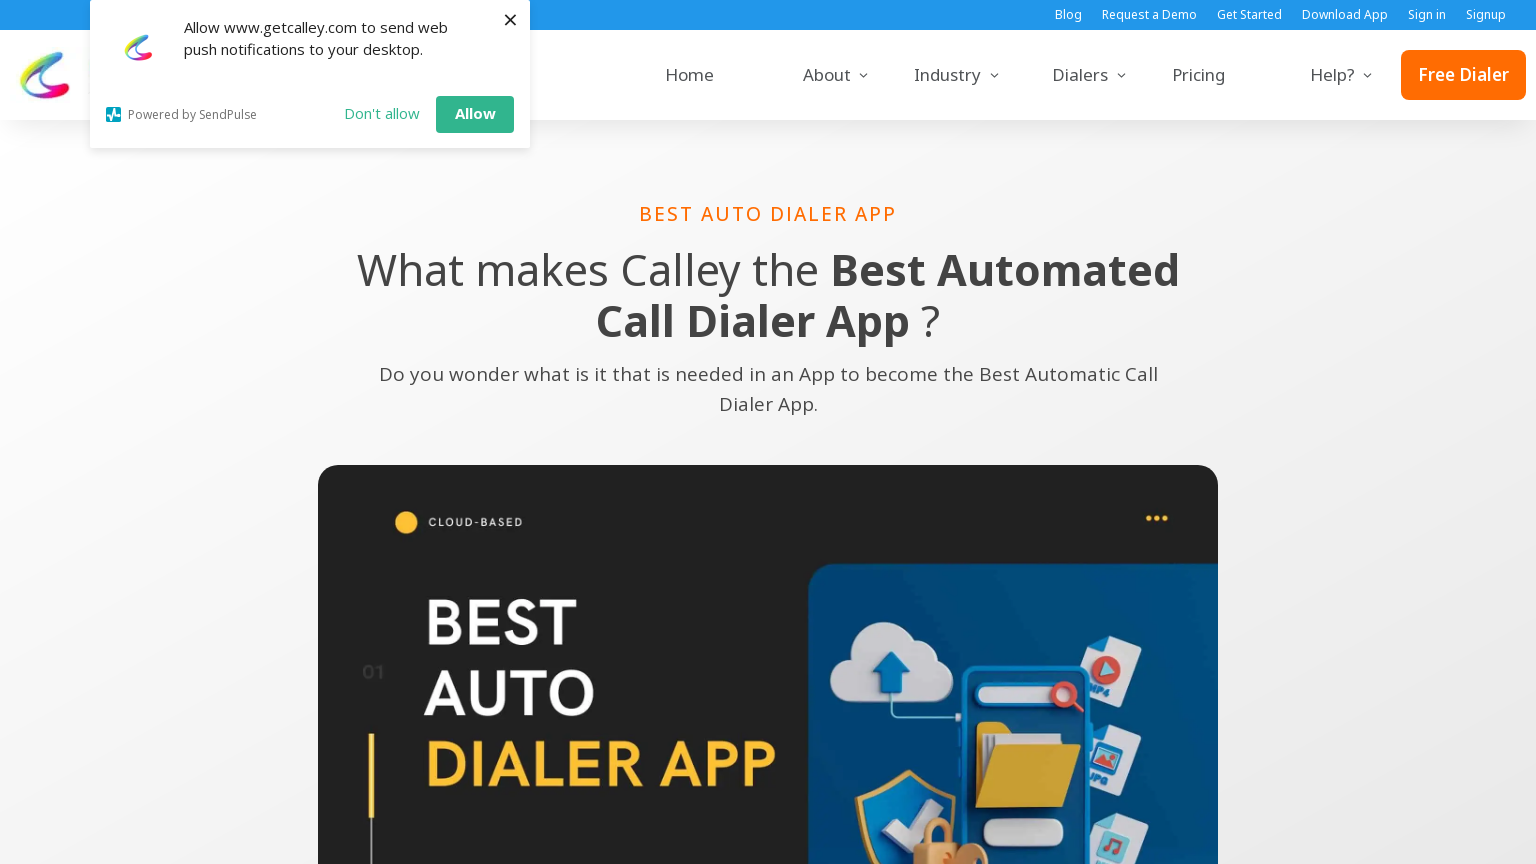

Waited 2 seconds for page to adjust to laptop viewport
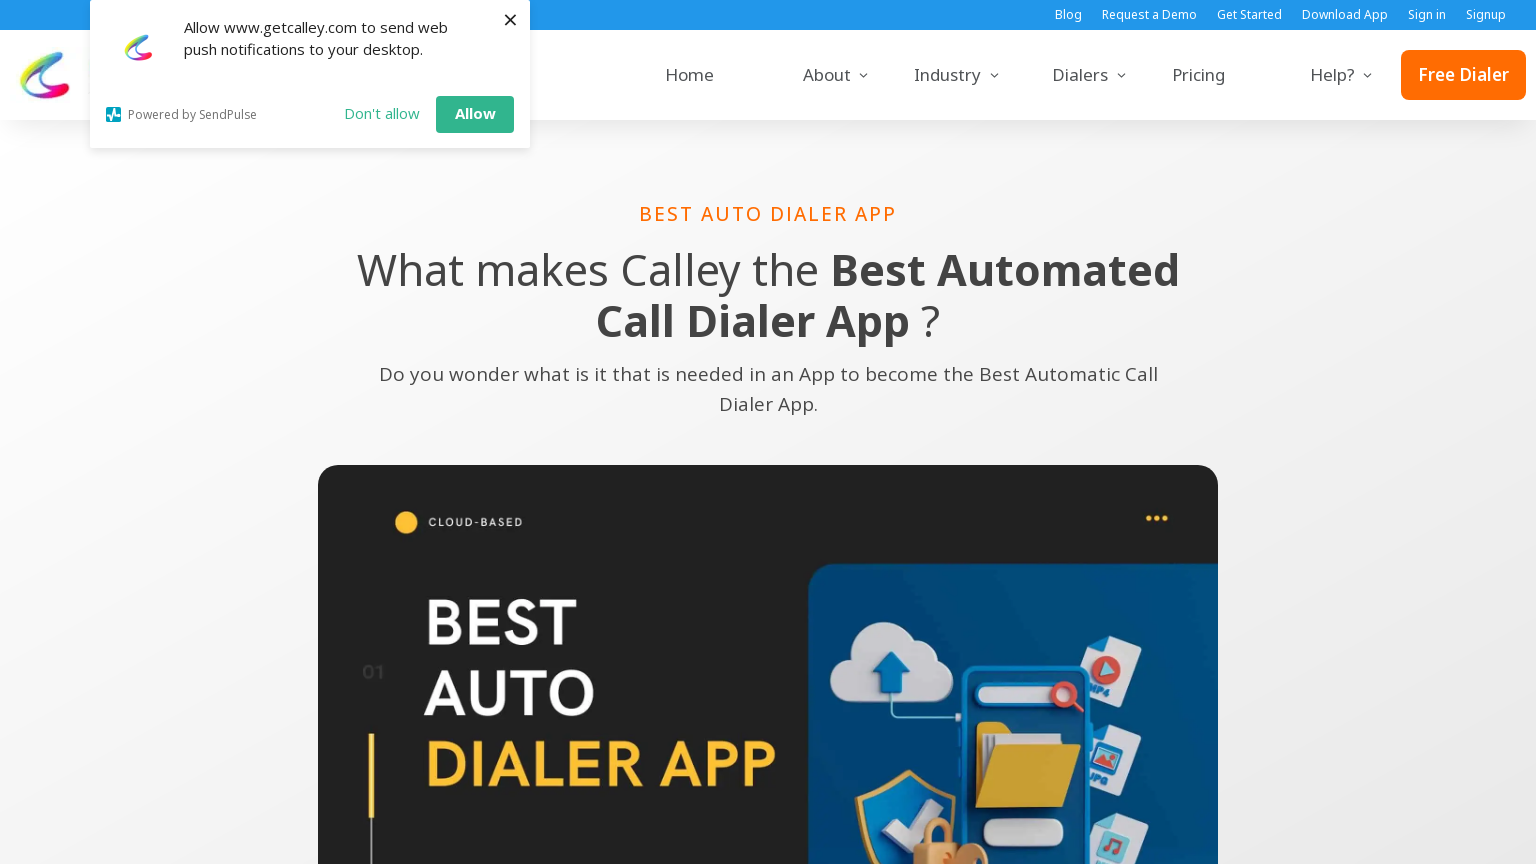

Resized viewport to 1366x768 (smaller laptop size)
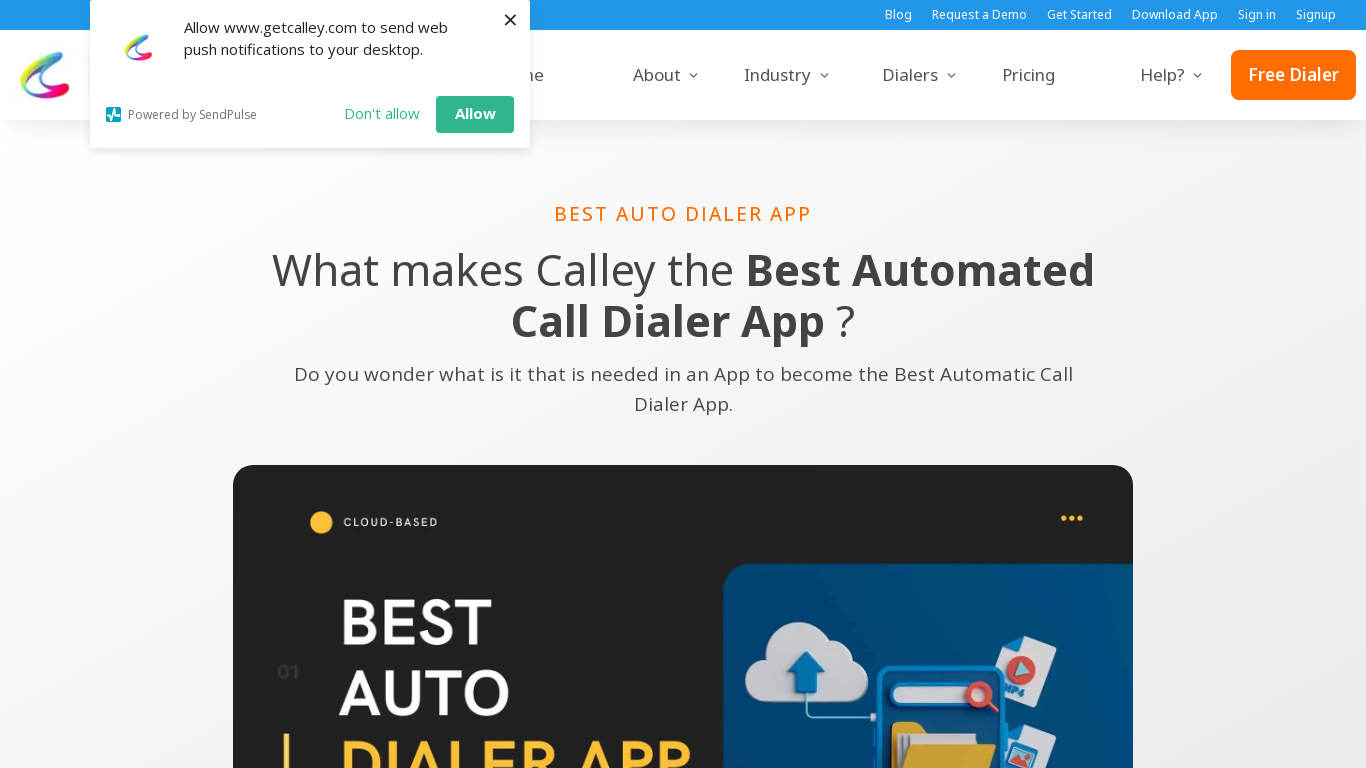

Waited 2 seconds for page to adjust to smaller laptop viewport
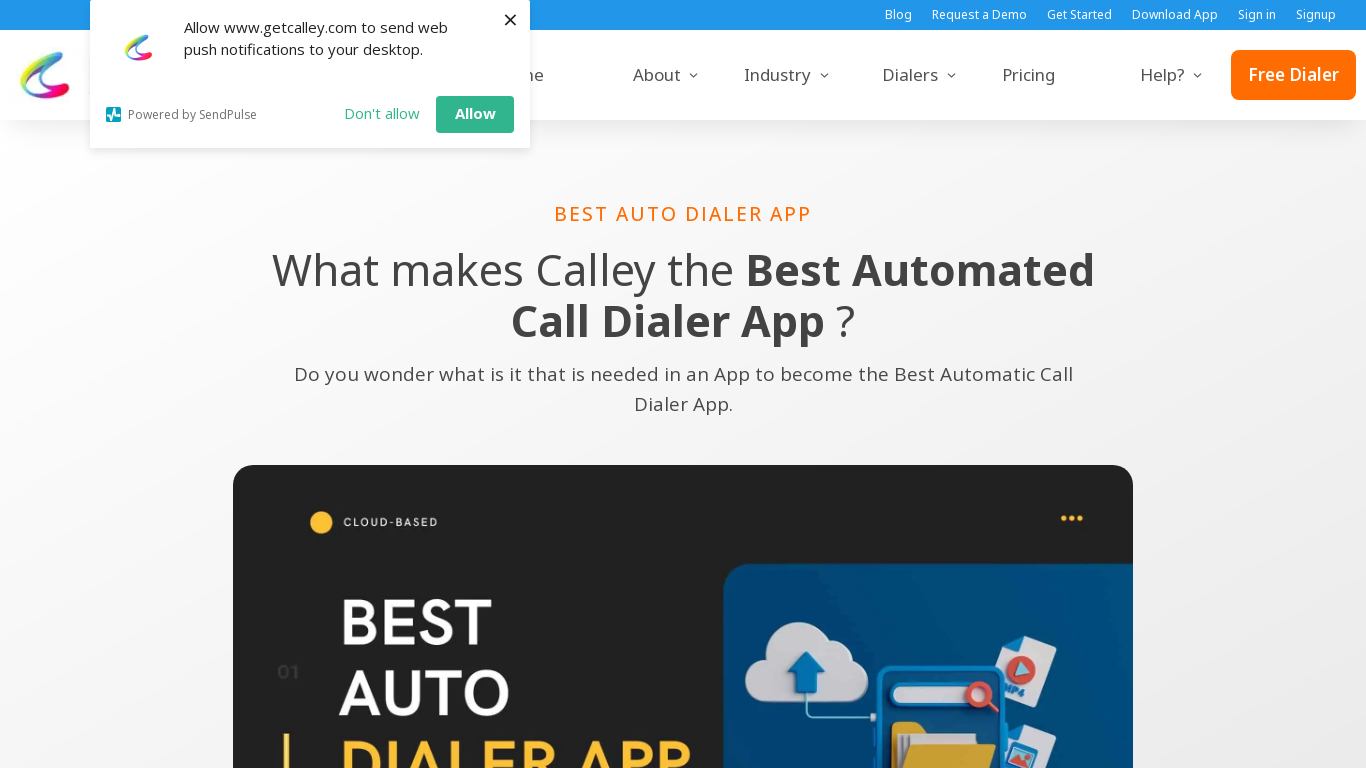

Resized viewport to 360x640 (mobile portrait size)
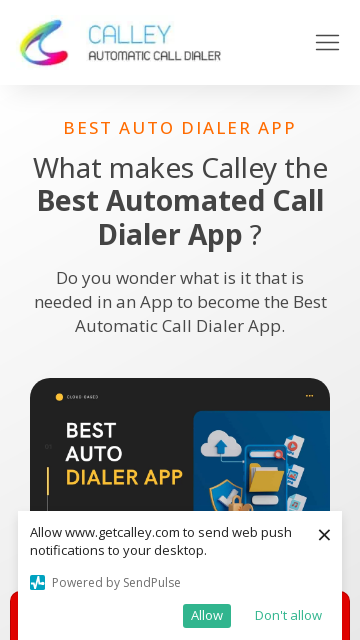

Waited 2 seconds for page to adjust to mobile portrait viewport
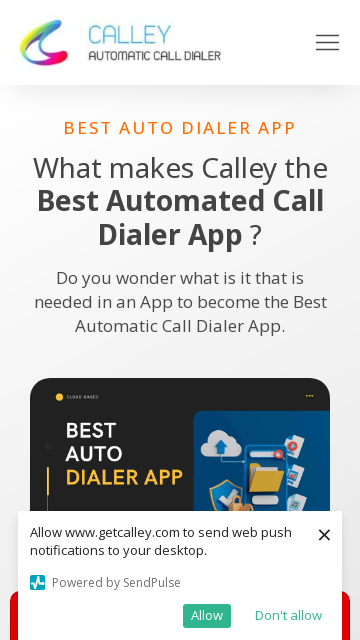

Resized viewport to 414x896 (iPhone XR/11 size)
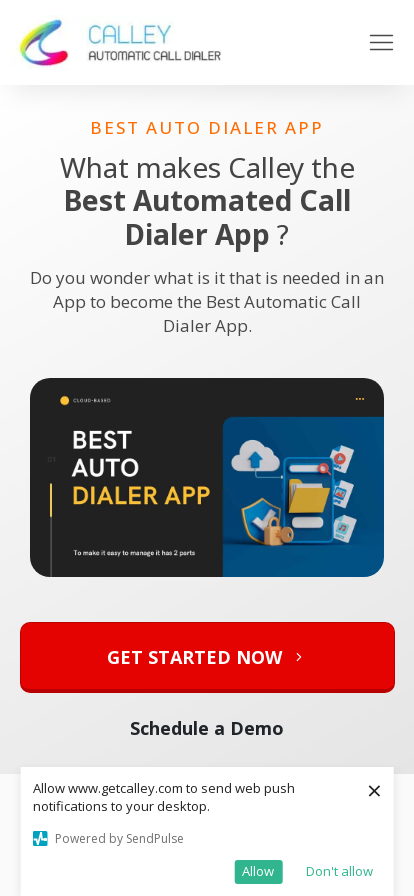

Waited 2 seconds for page to adjust to iPhone XR/11 viewport
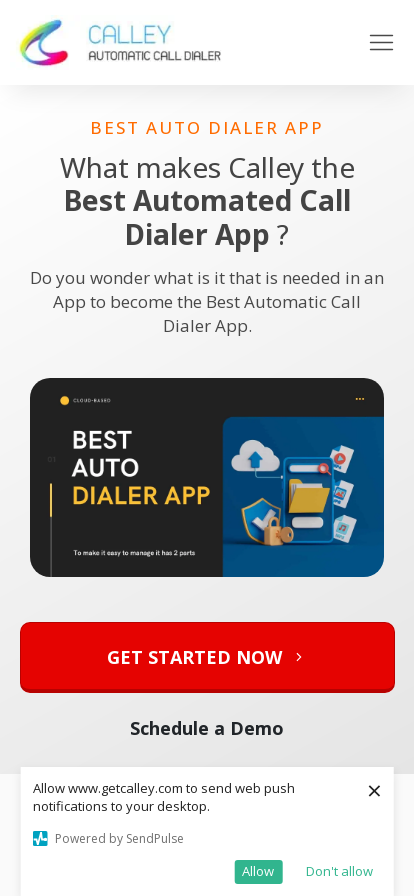

Resized viewport to 375x667 (iPhone 6/7/8 size)
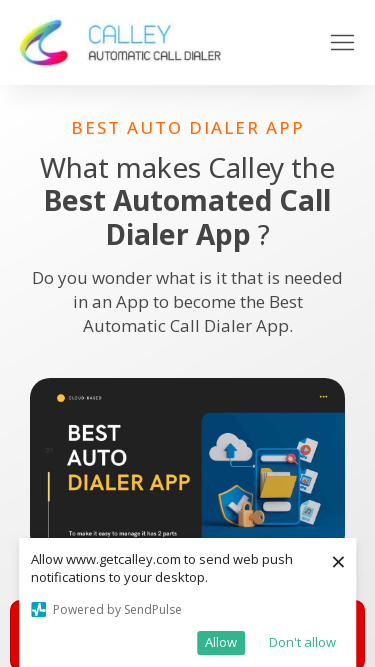

Waited 2 seconds for page to adjust to iPhone 6/7/8 viewport
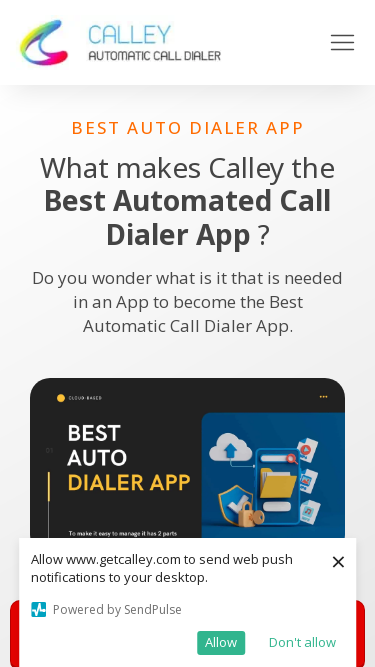

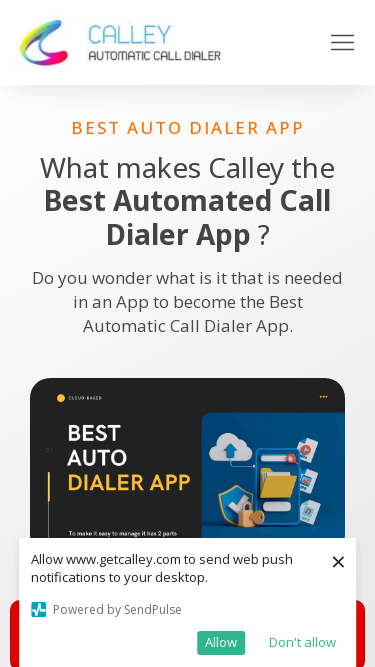